Tests finding a link by calculated text, clicking it, then filling out a multi-field form with name and location information and submitting it.

Starting URL: http://suninjuly.github.io/find_link_text

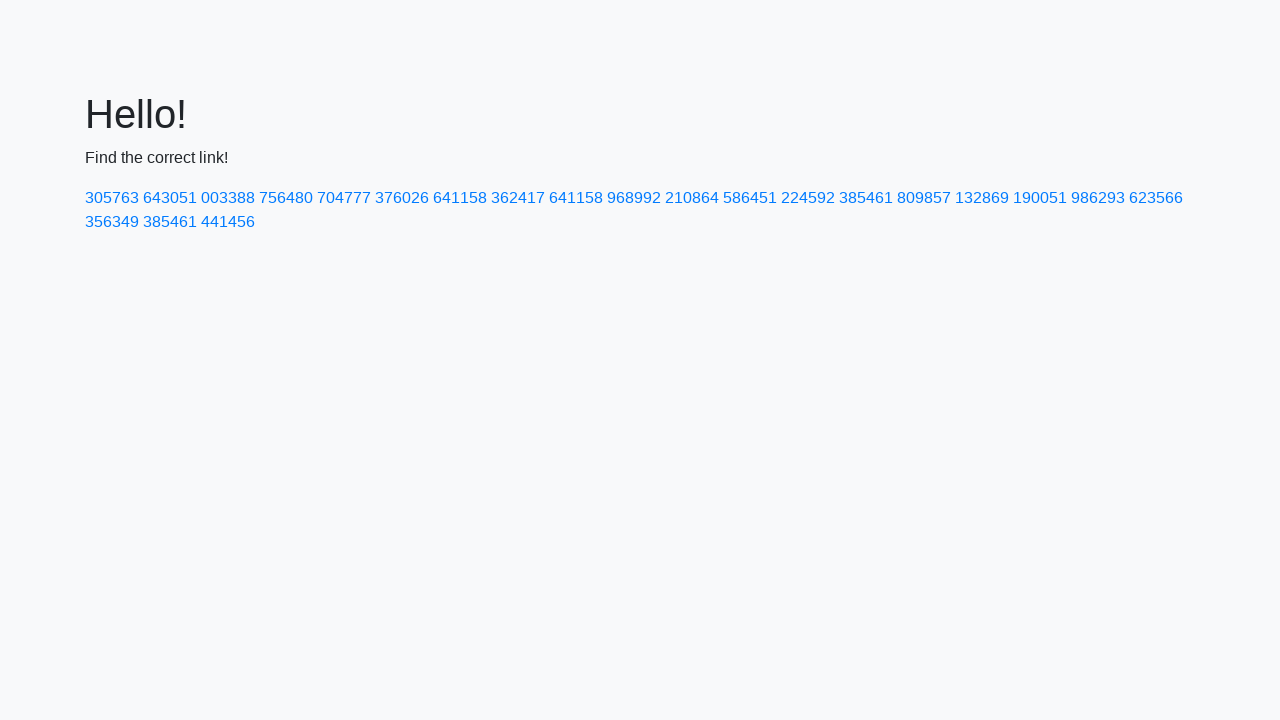

Clicked link with calculated text '224592' at (808, 198) on text=224592
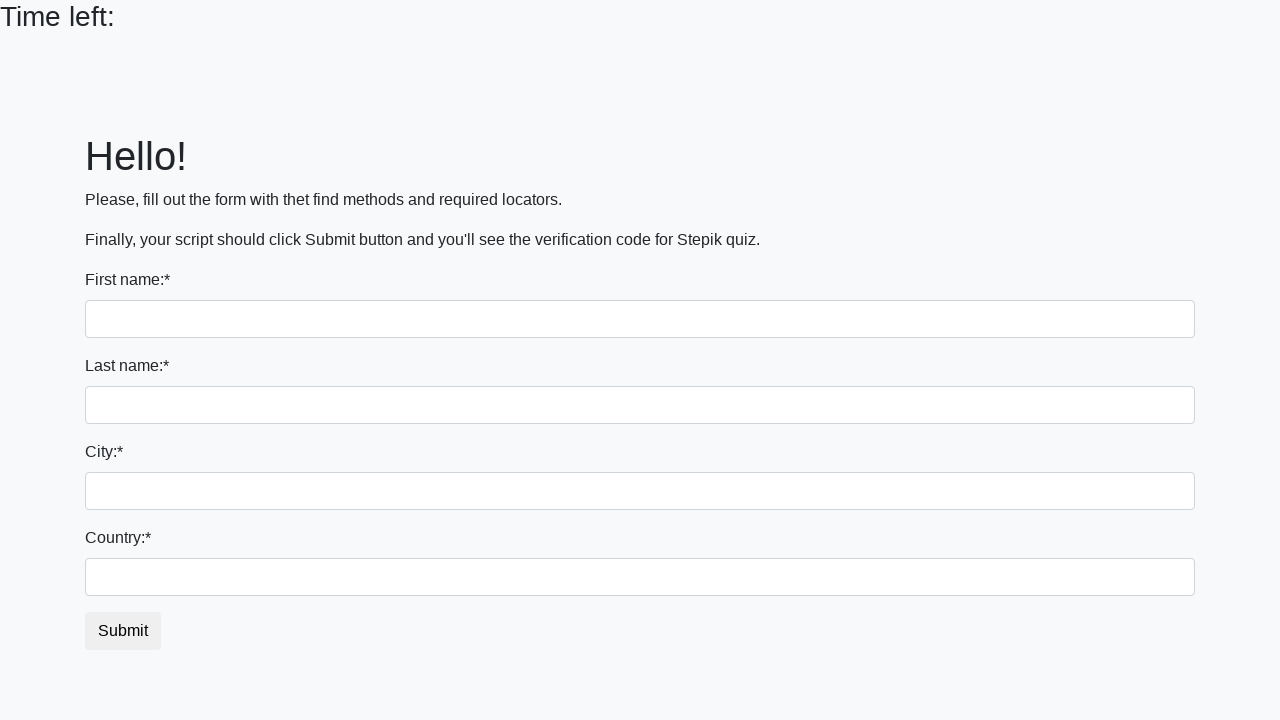

Filled first name field with 'Ivan' on input
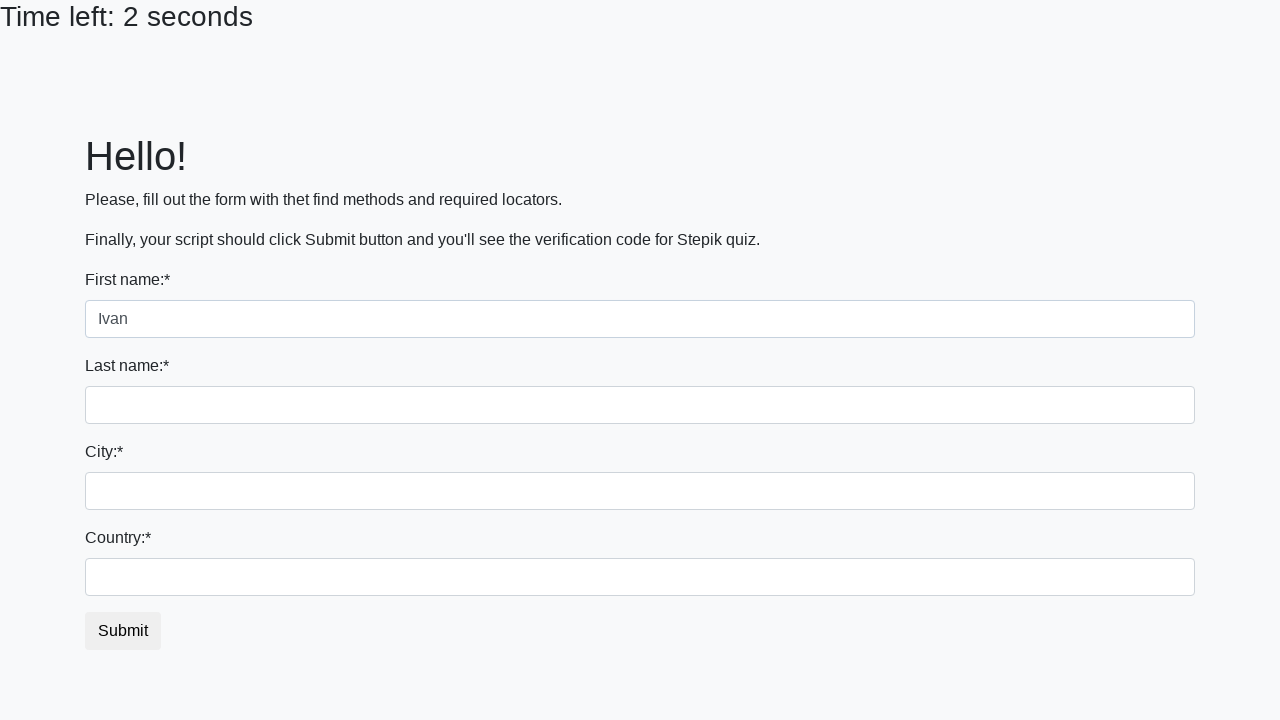

Filled last name field with 'Petrov' on input[name='last_name']
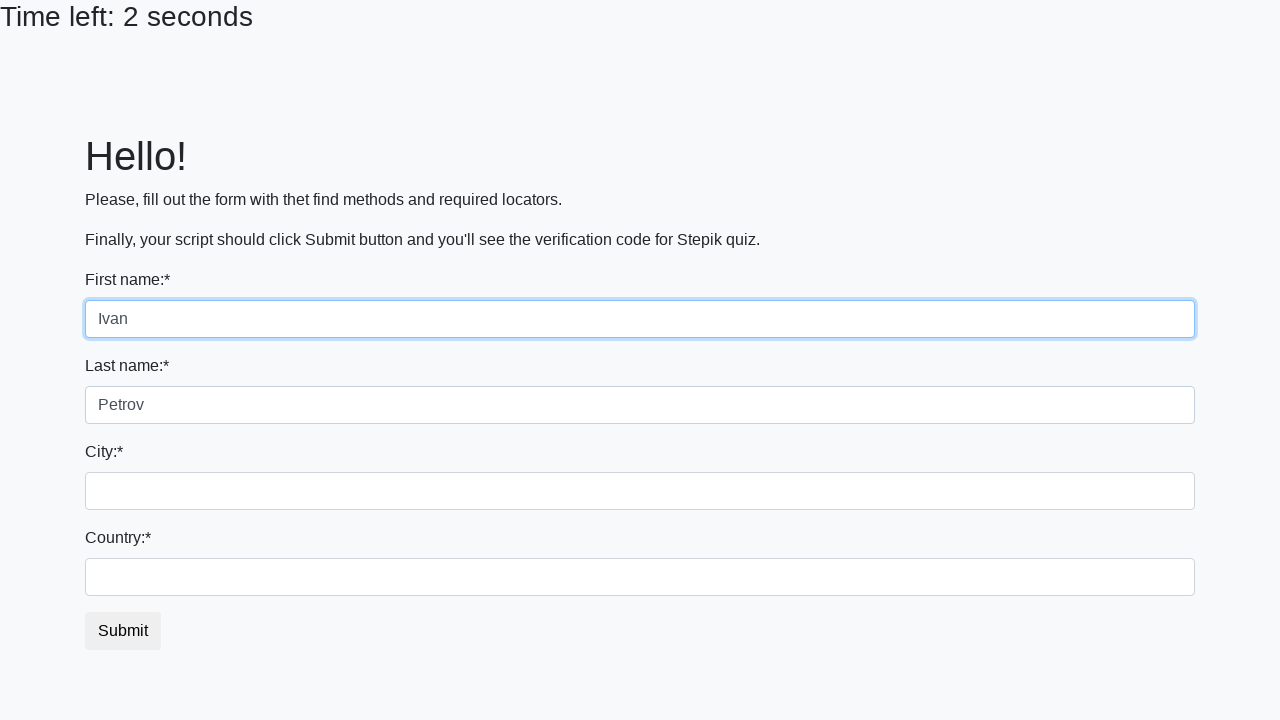

Filled city field with 'Smolensk' on .city
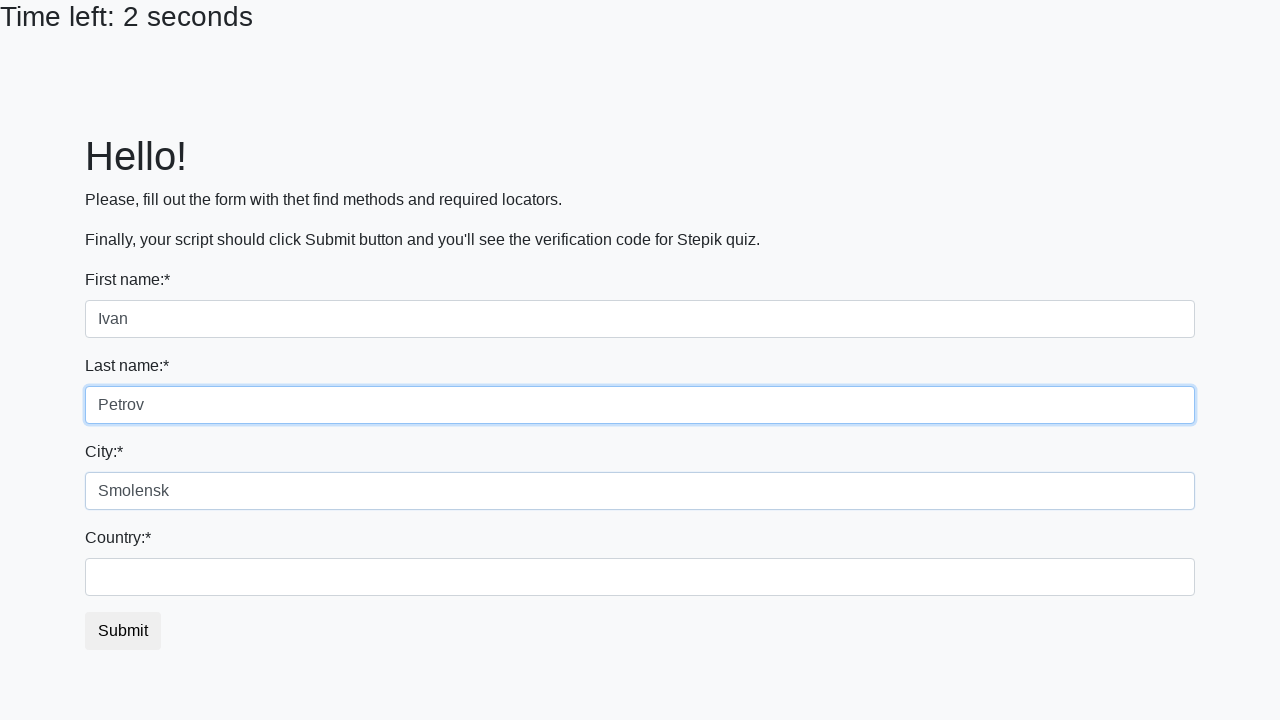

Filled country field with 'Russia' on #country
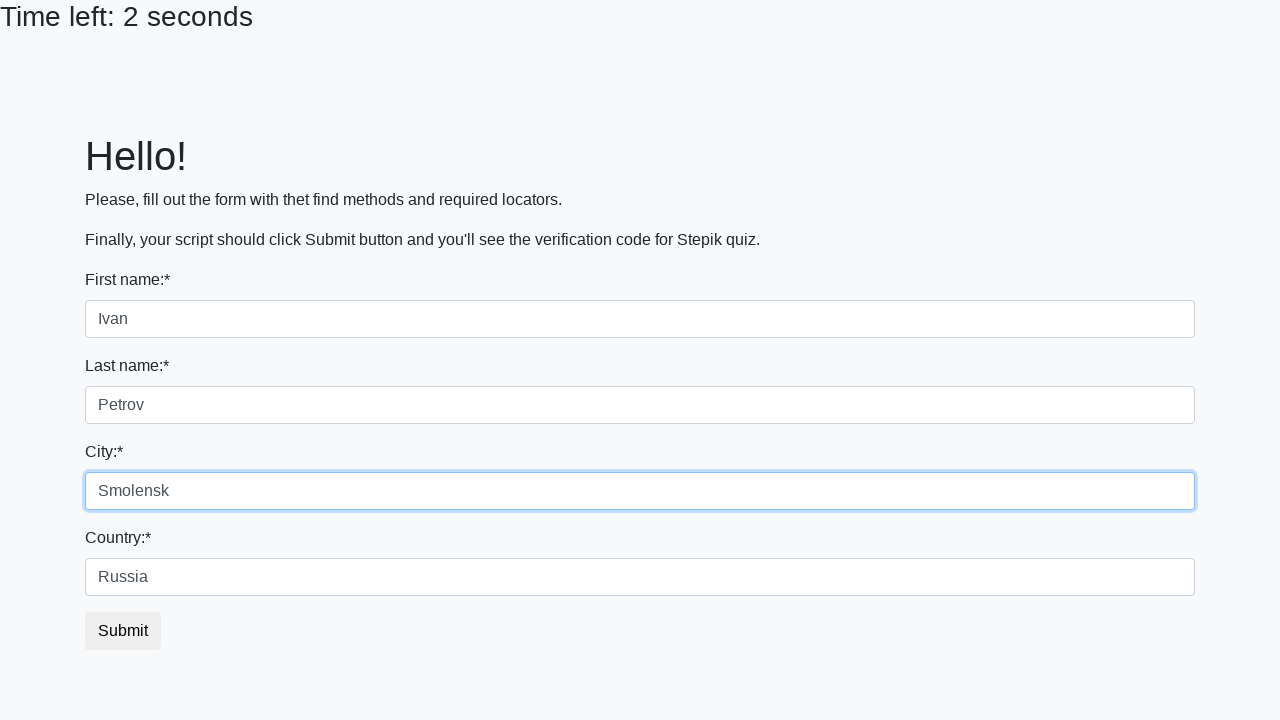

Clicked submit button to submit form at (123, 631) on button.btn
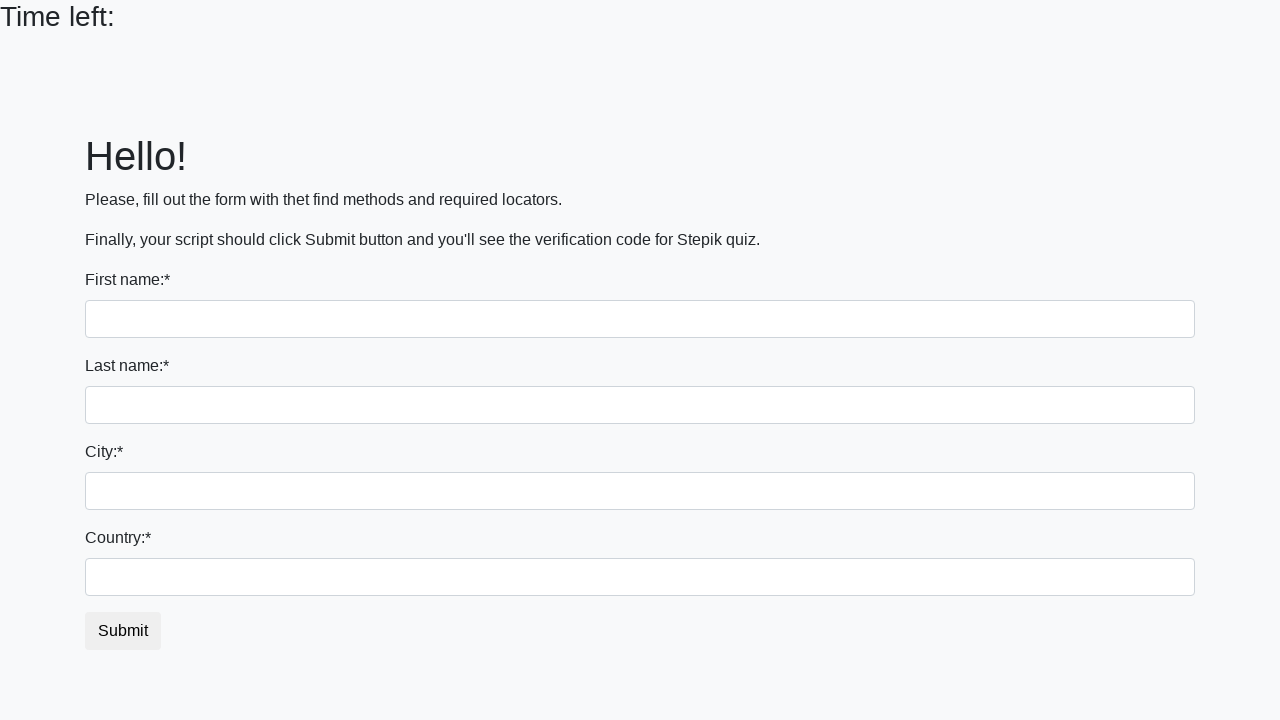

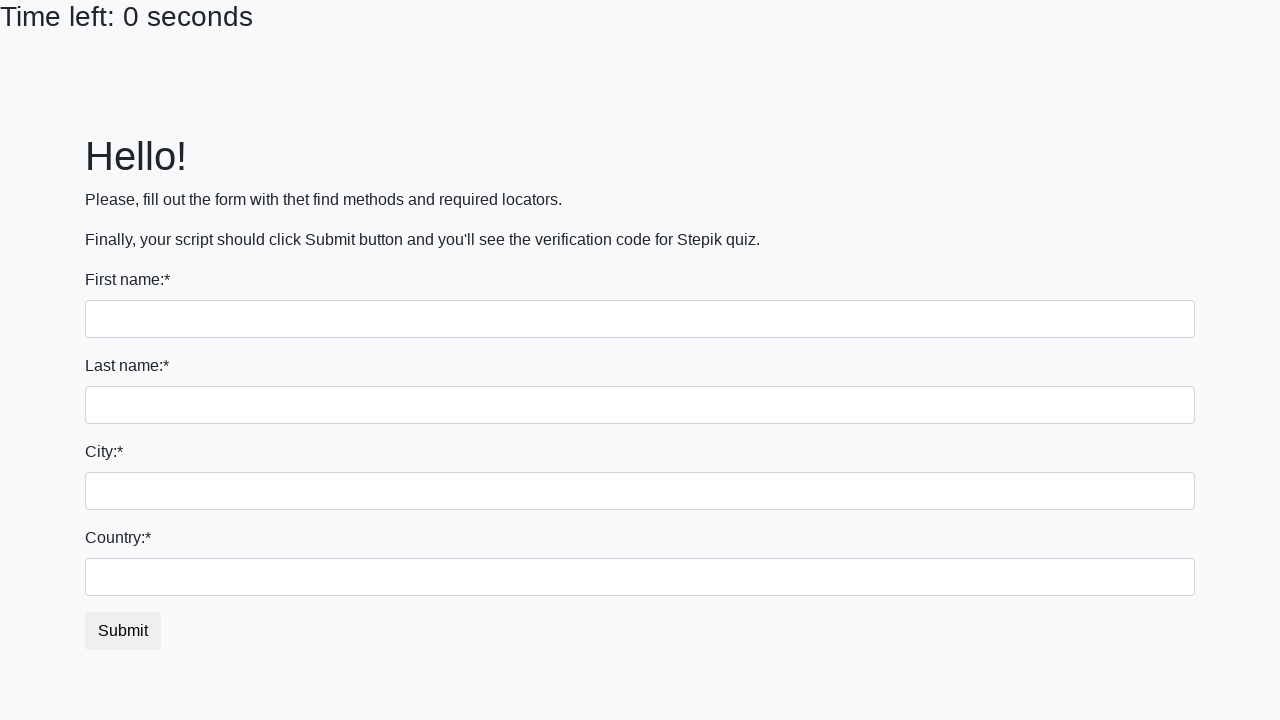